Tests right-click context menu functionality by right-clicking on an image and navigating through nested menu options (Product Info > Installation > How To Setup).

Starting URL: https://deluxe-menu.com/popup-mode-sample.html

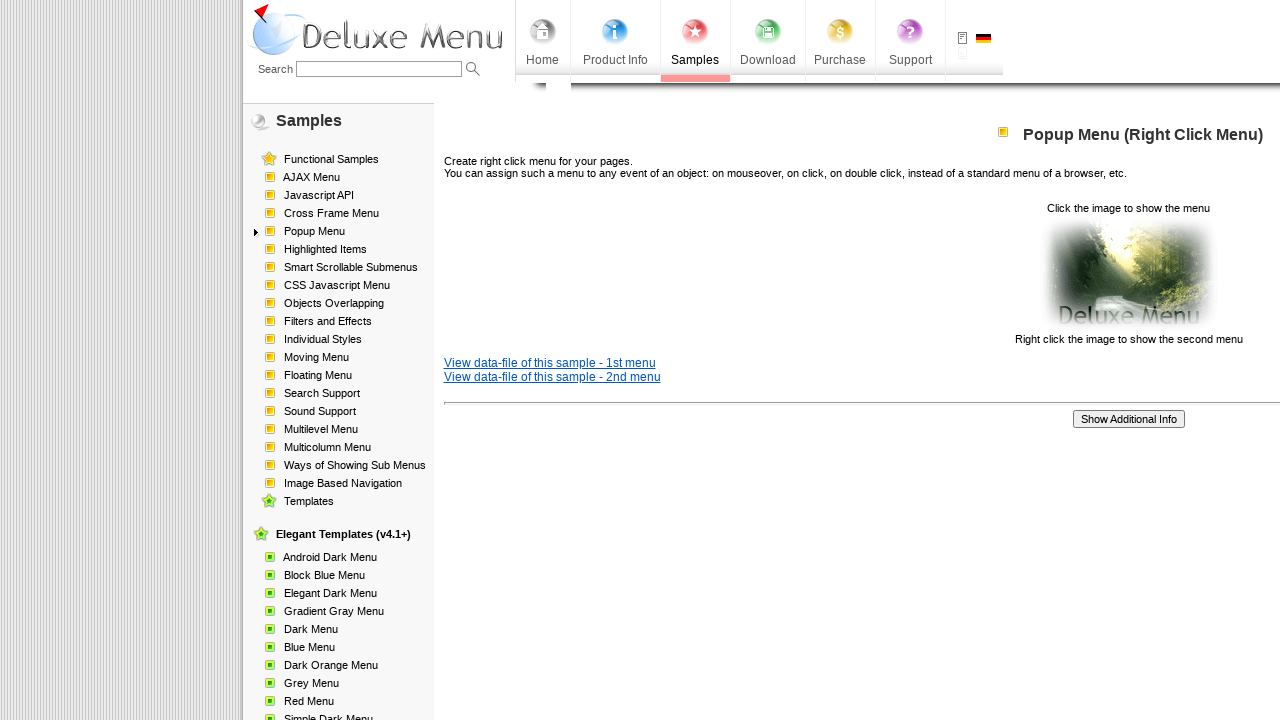

Right-clicked on the last image in content area to open context menu at (1128, 274) on .contentTd img >> nth=-1
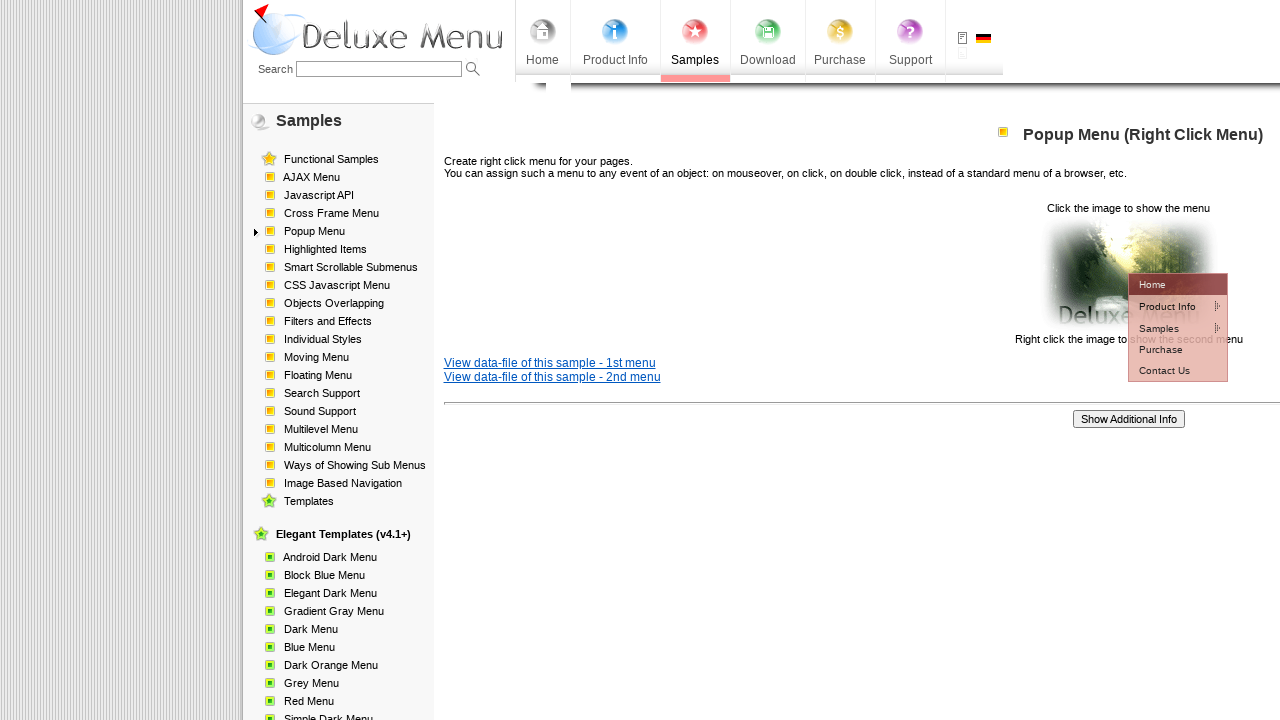

Clicked on 'Product Info' menu option at (1165, 306) on #dm2m1i1tdT
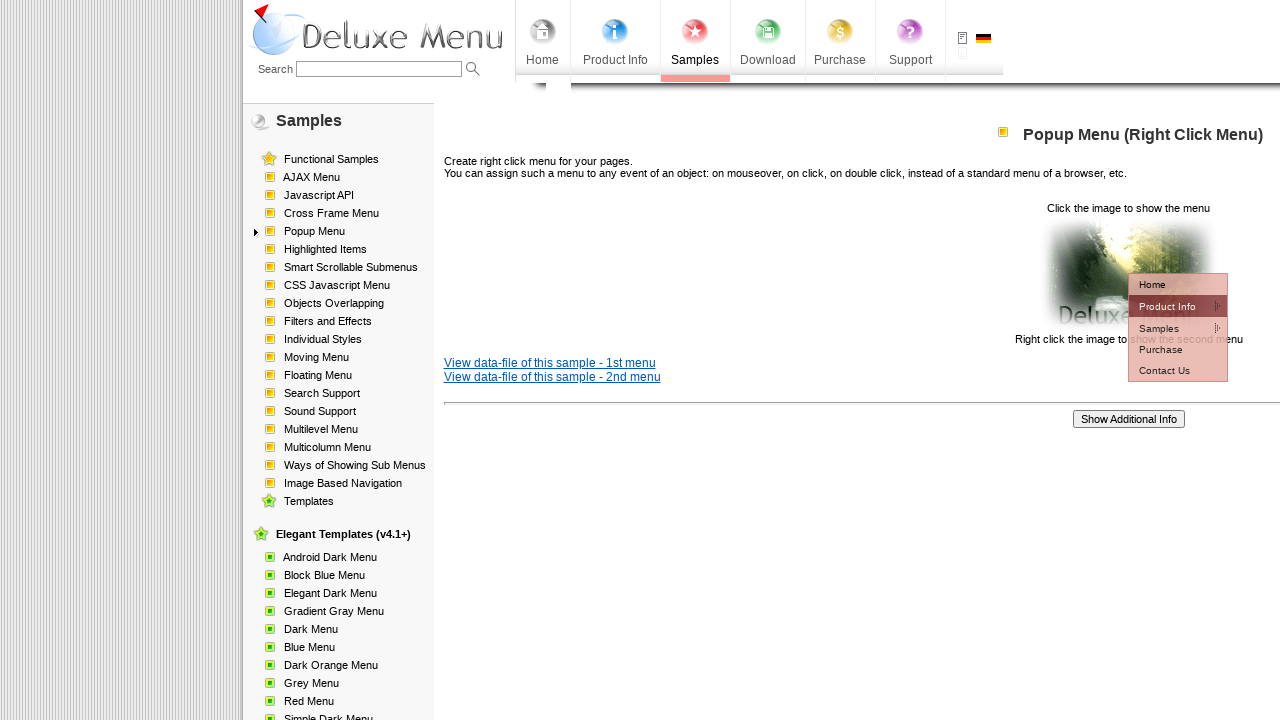

Clicked on 'Installation' submenu option at (1052, 327) on #dm2m2i1tdT
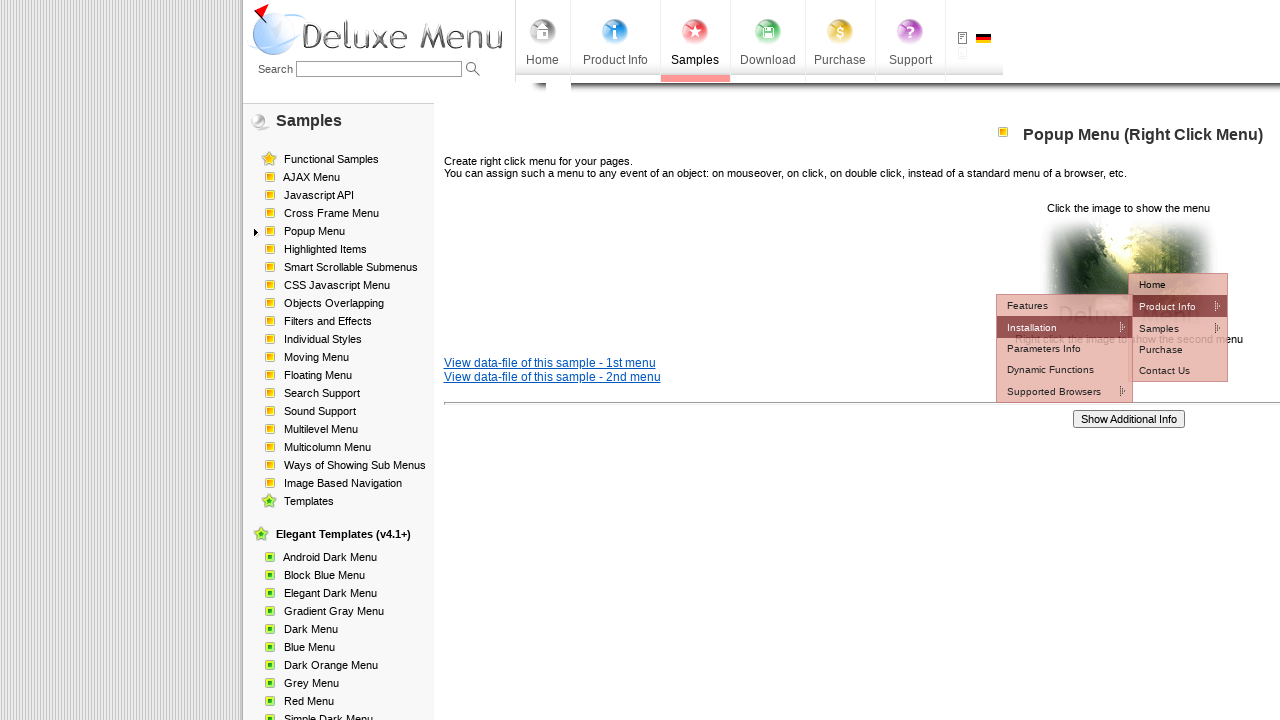

Hovered over 'How To Setup' nested menu option at (1178, 348) on #dm2m3i1tdT
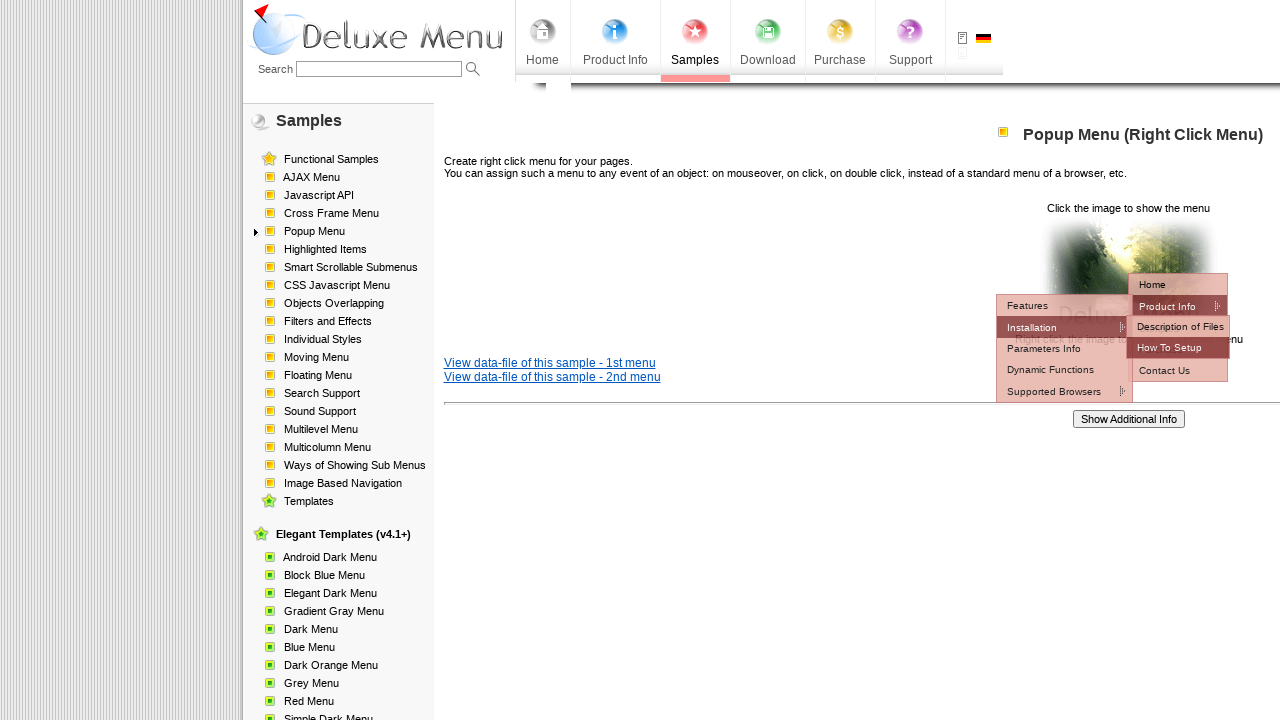

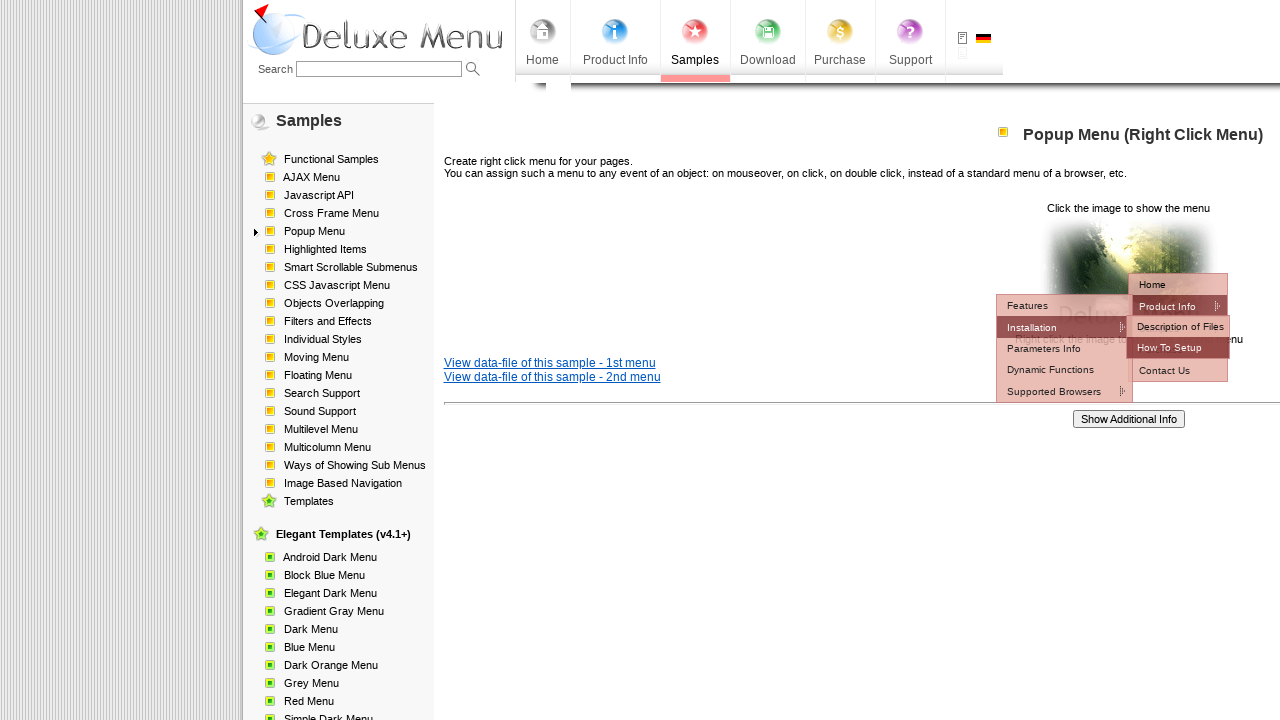